Navigates to the omayo test website and verifies that a table with id 'table1' is present and contains both header and body rows

Starting URL: http://omayo.blogspot.com

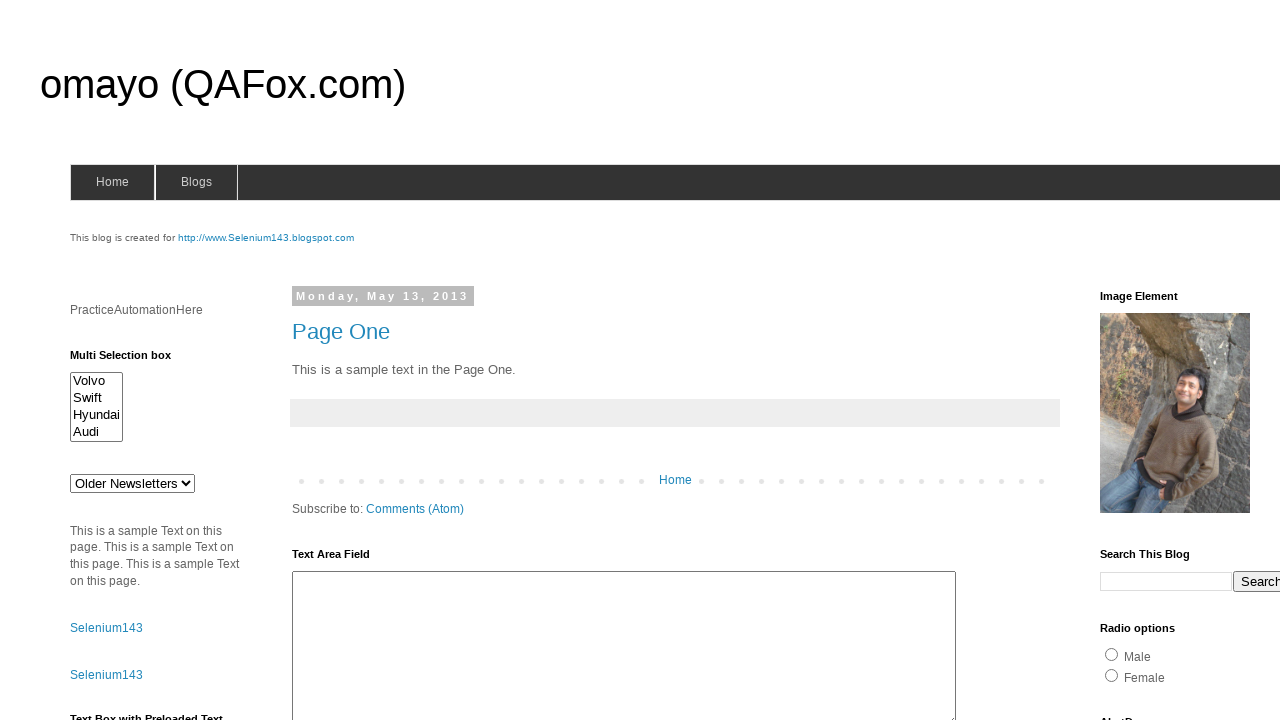

Navigated to omayo test website
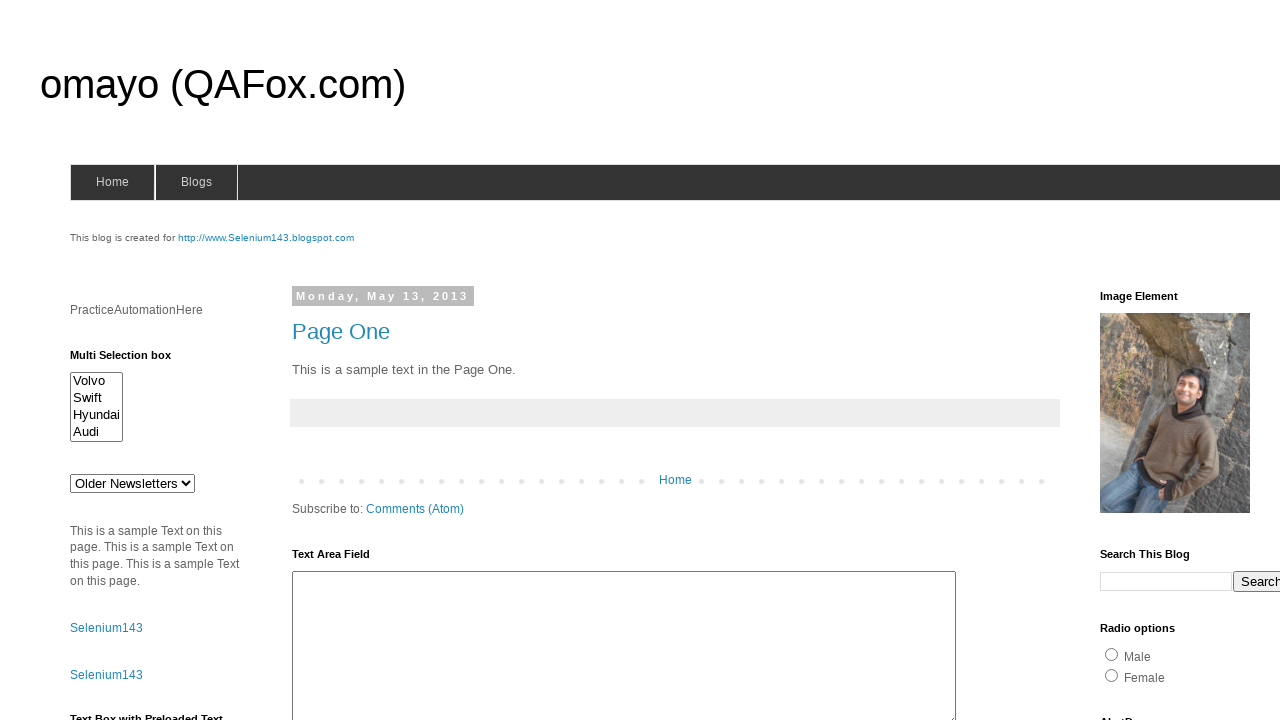

Table with id 'table1' is present on the page
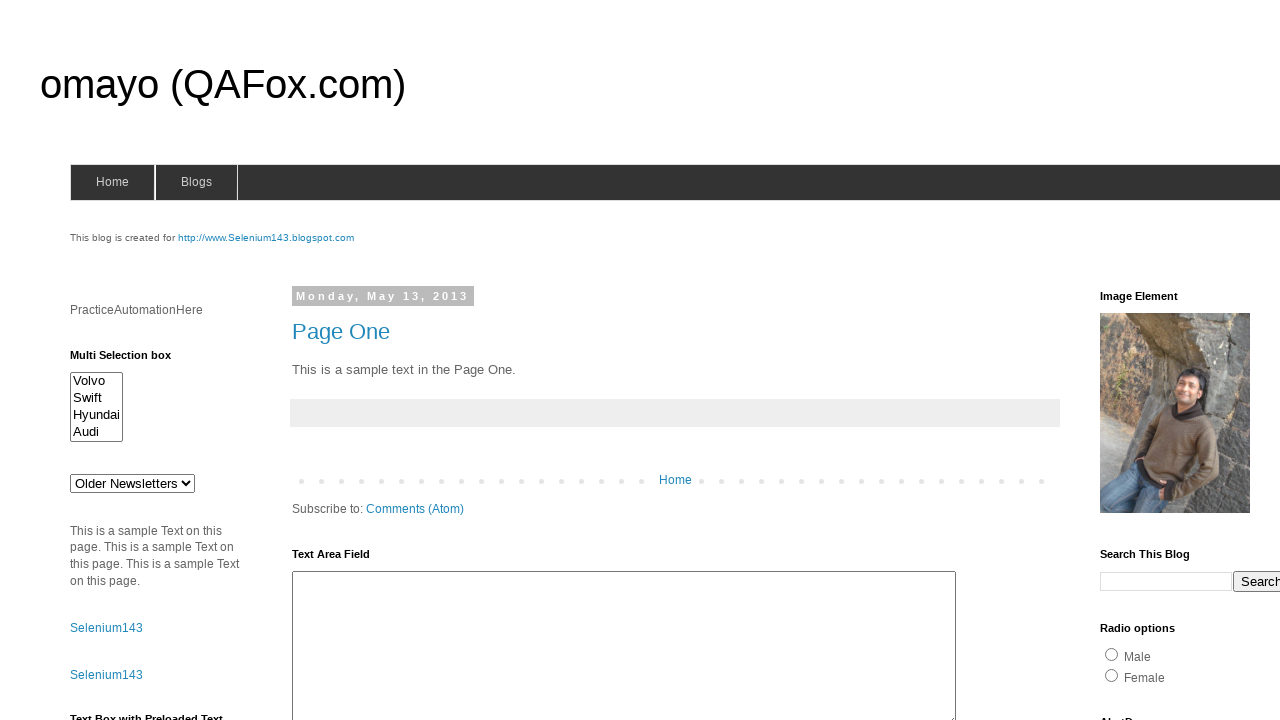

Table header row found in table#table1
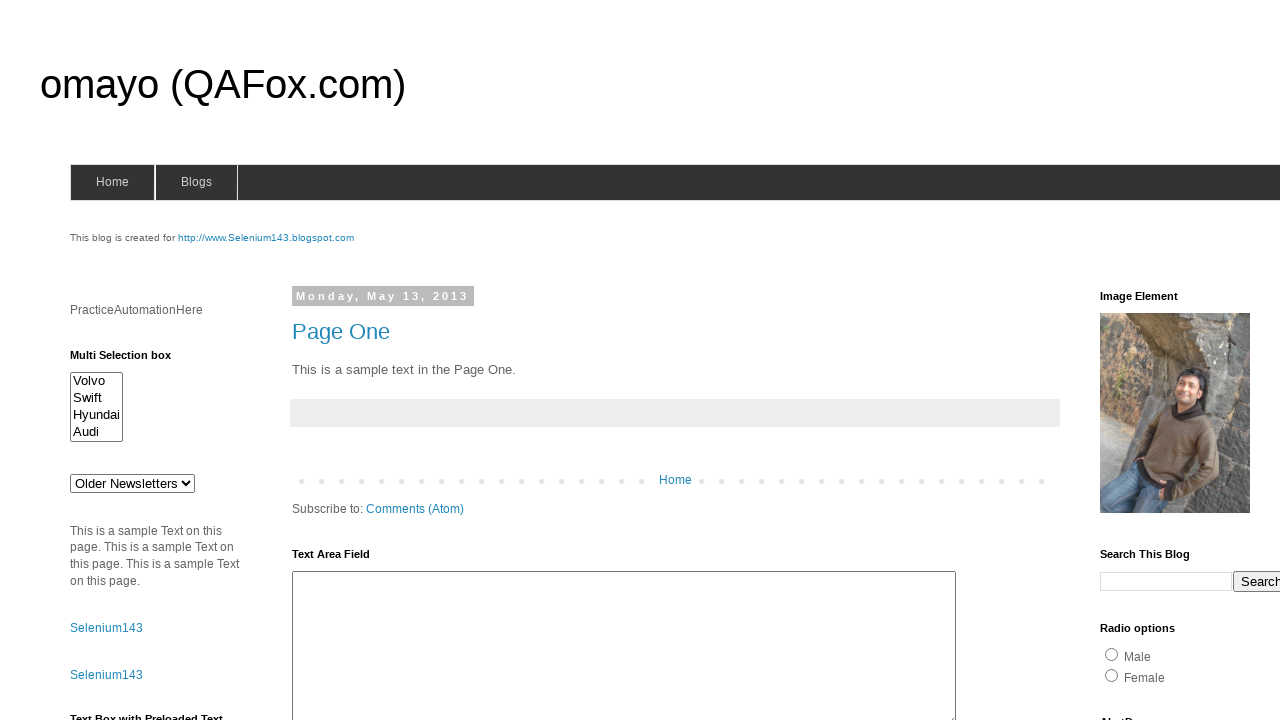

Table body rows found in table#table1
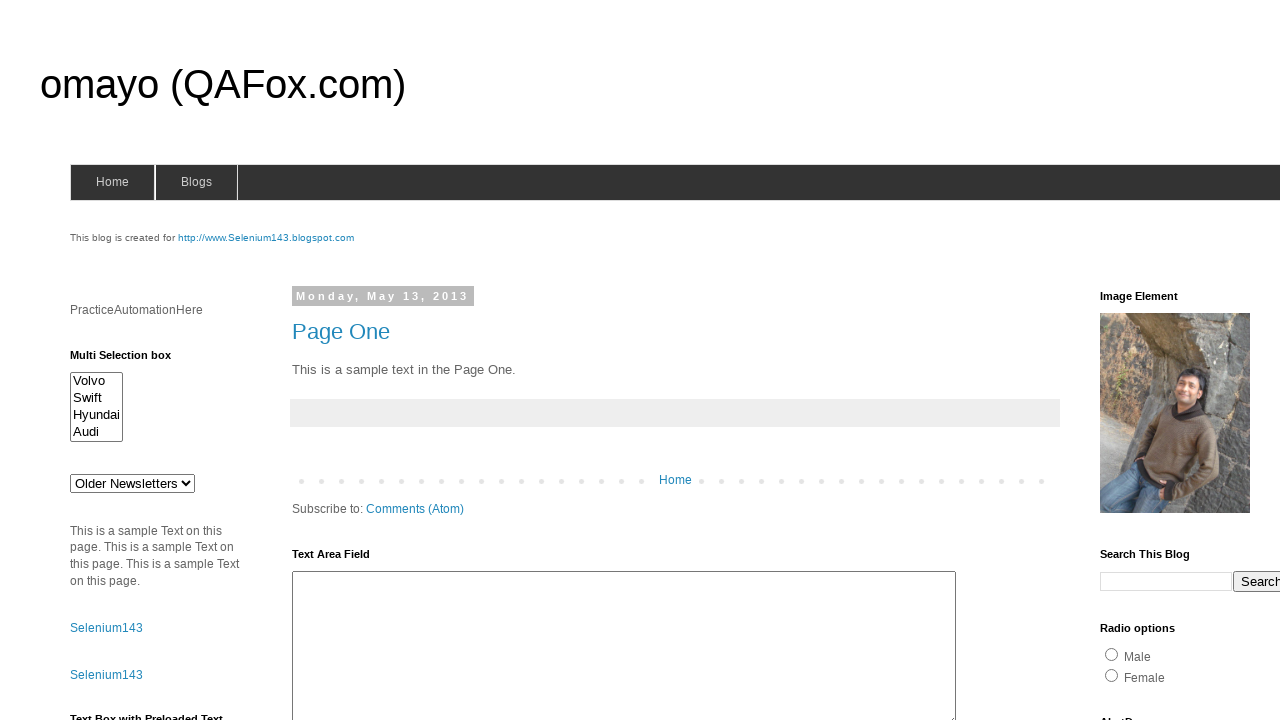

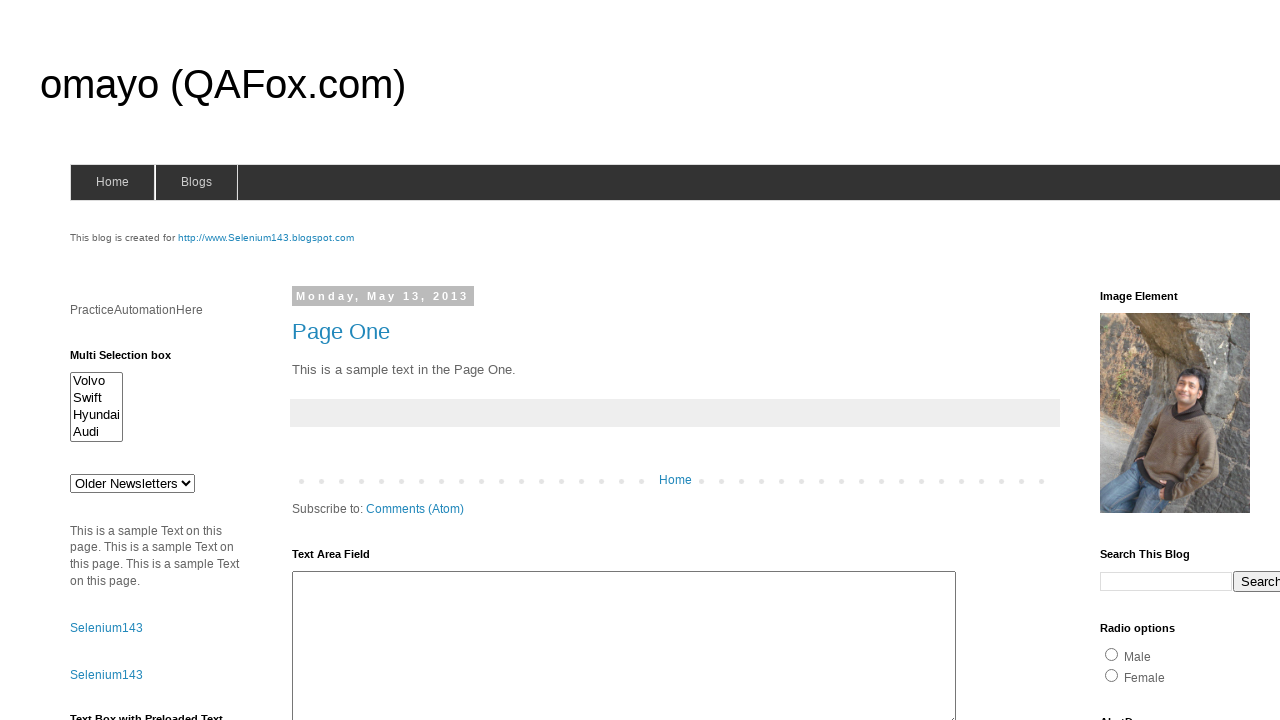